Tests window handling by clicking a link that opens a new window, switching between windows, and verifying content in the new window

Starting URL: https://the-internet.herokuapp.com/windows

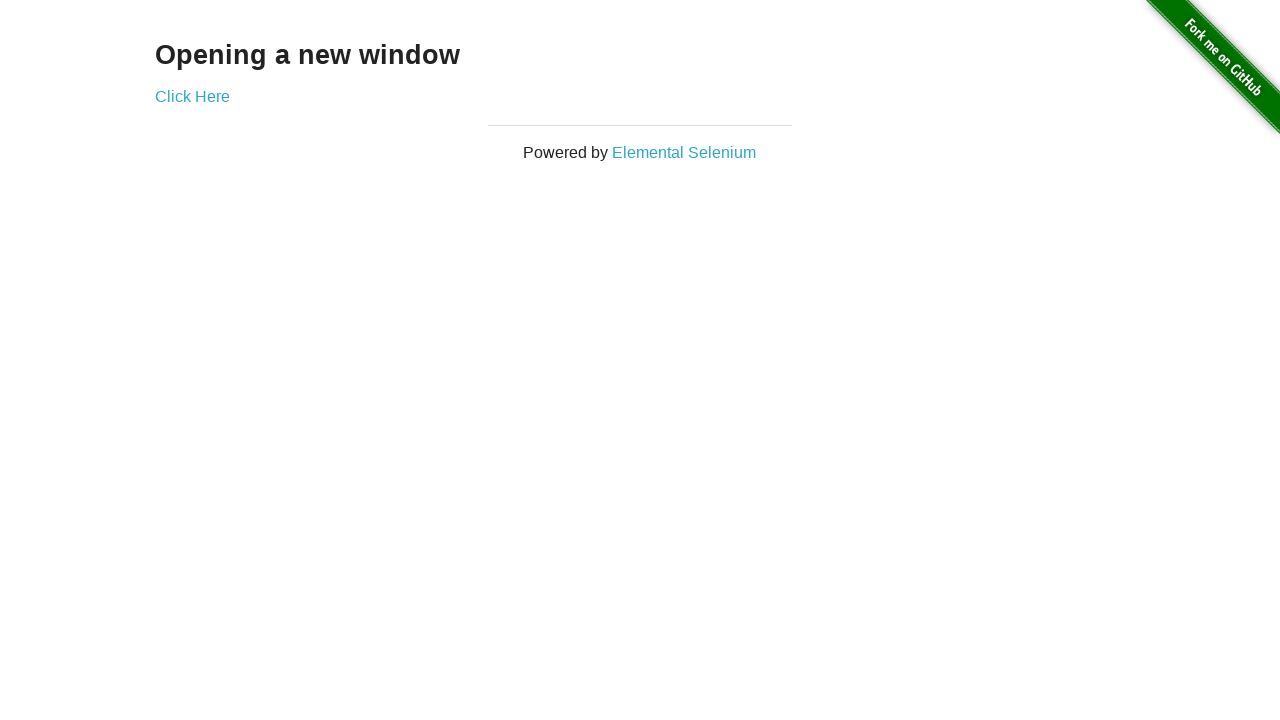

Stored reference to main page
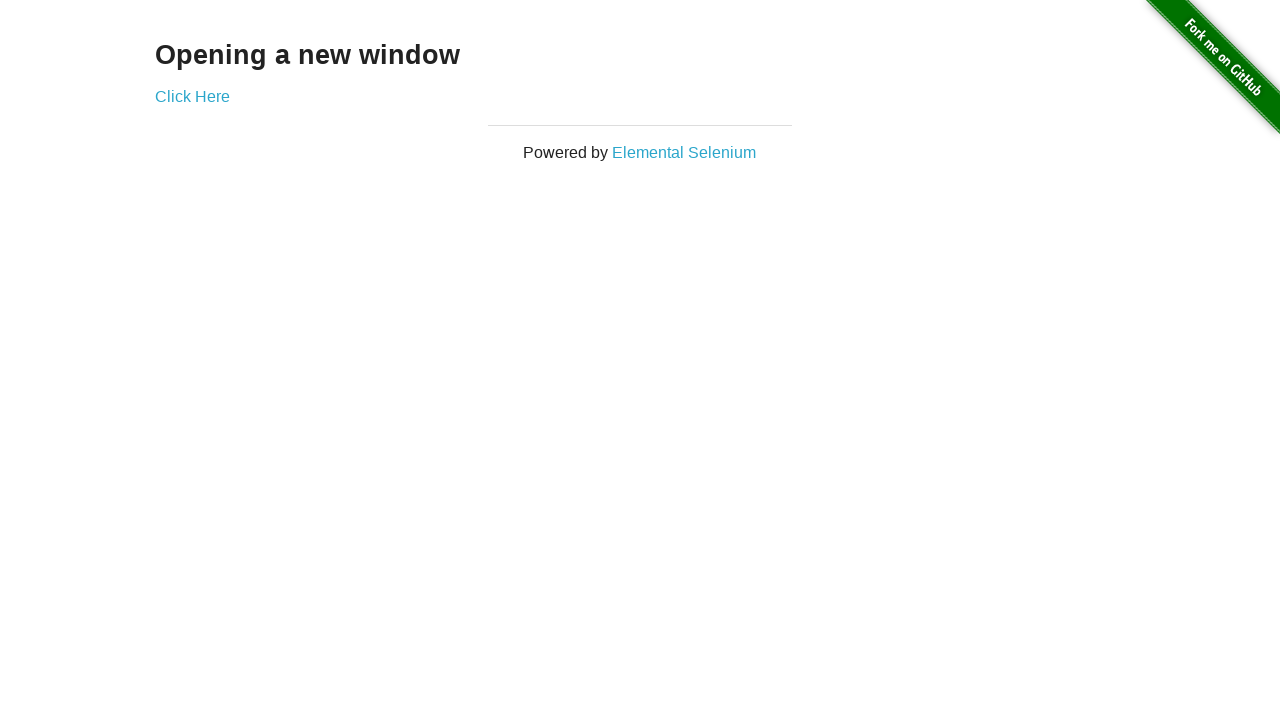

Clicked 'Click Here' link to open new window at (192, 96) on text='Click Here'
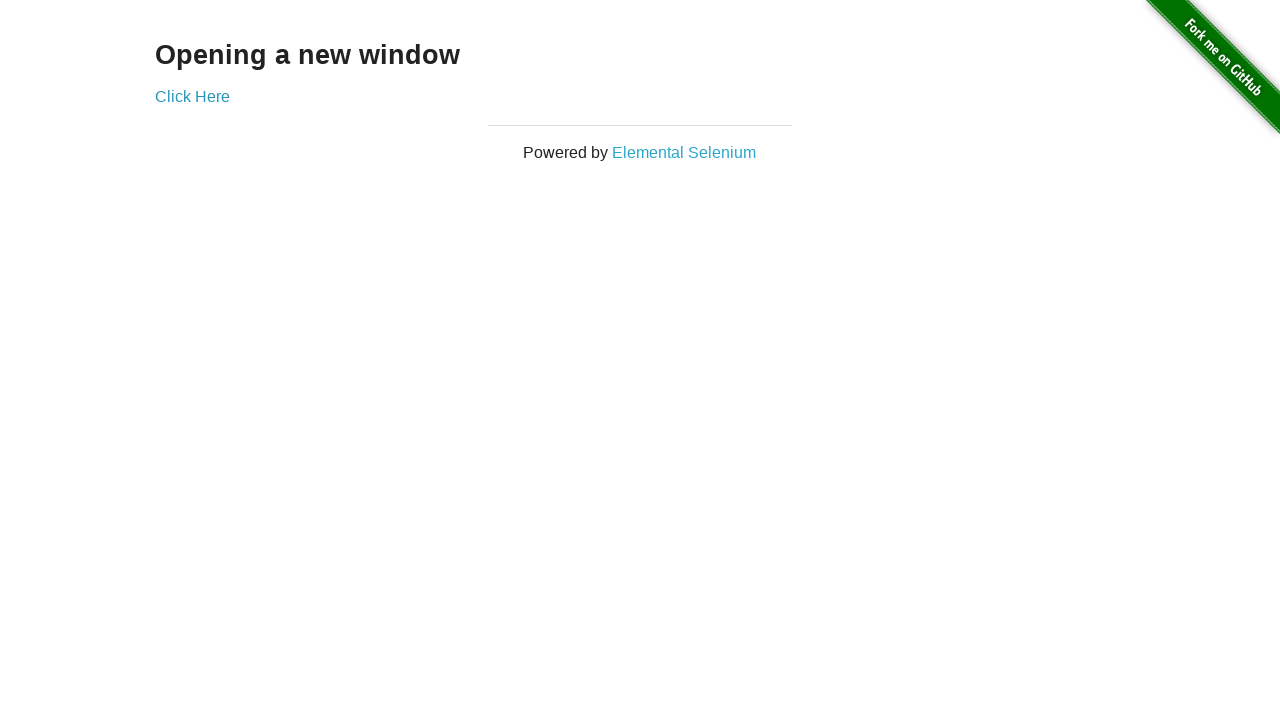

New window/popup opened and captured
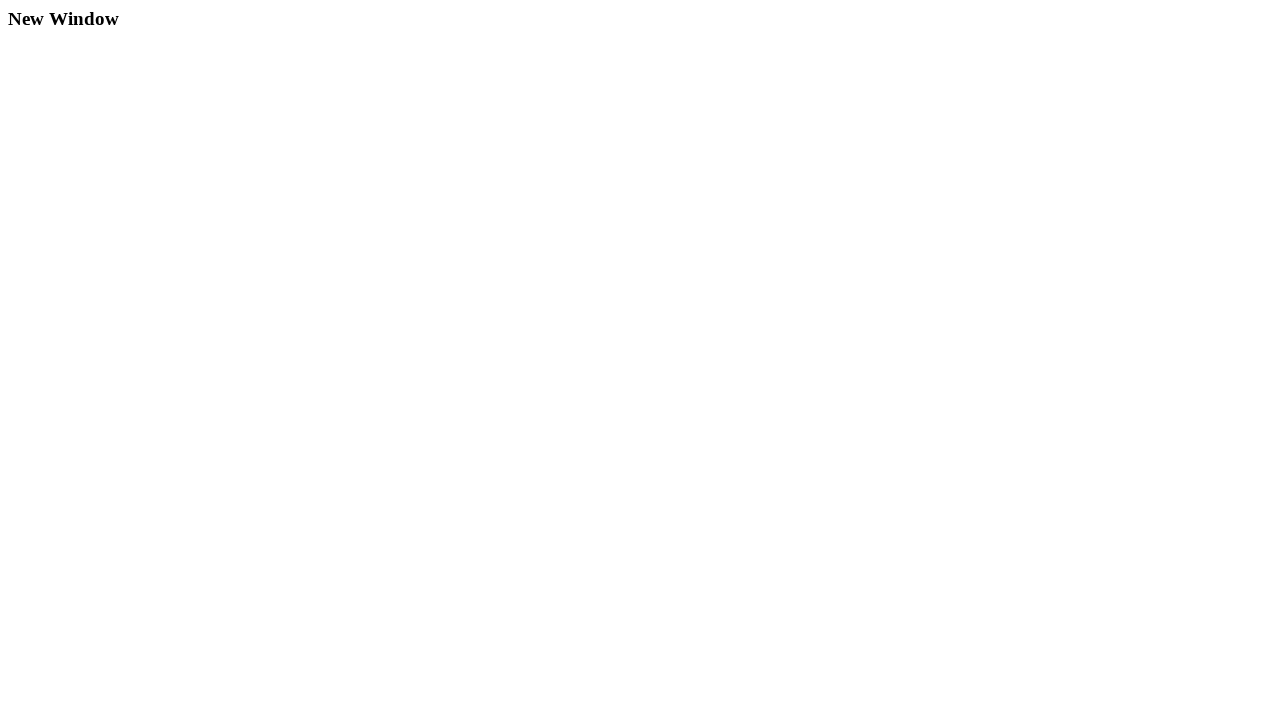

Verified 'New Window' text exists in new page content
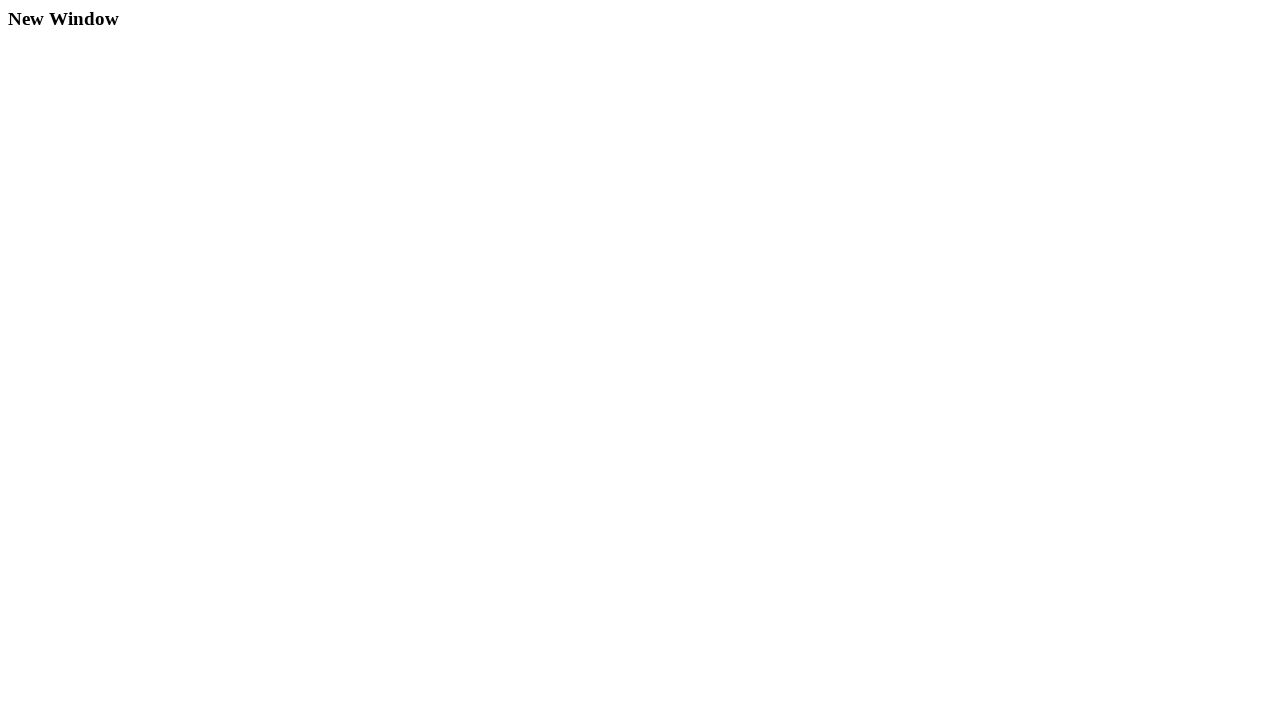

Main page context remains available for use
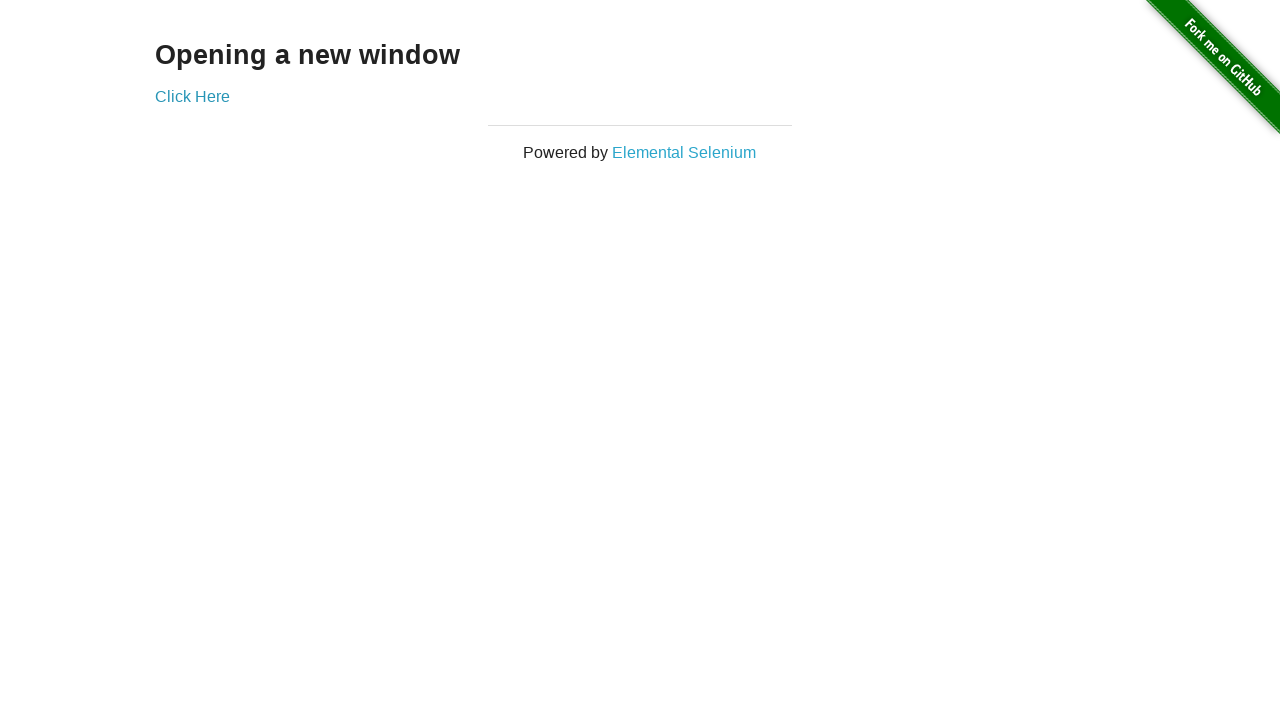

Closed the new window/popup
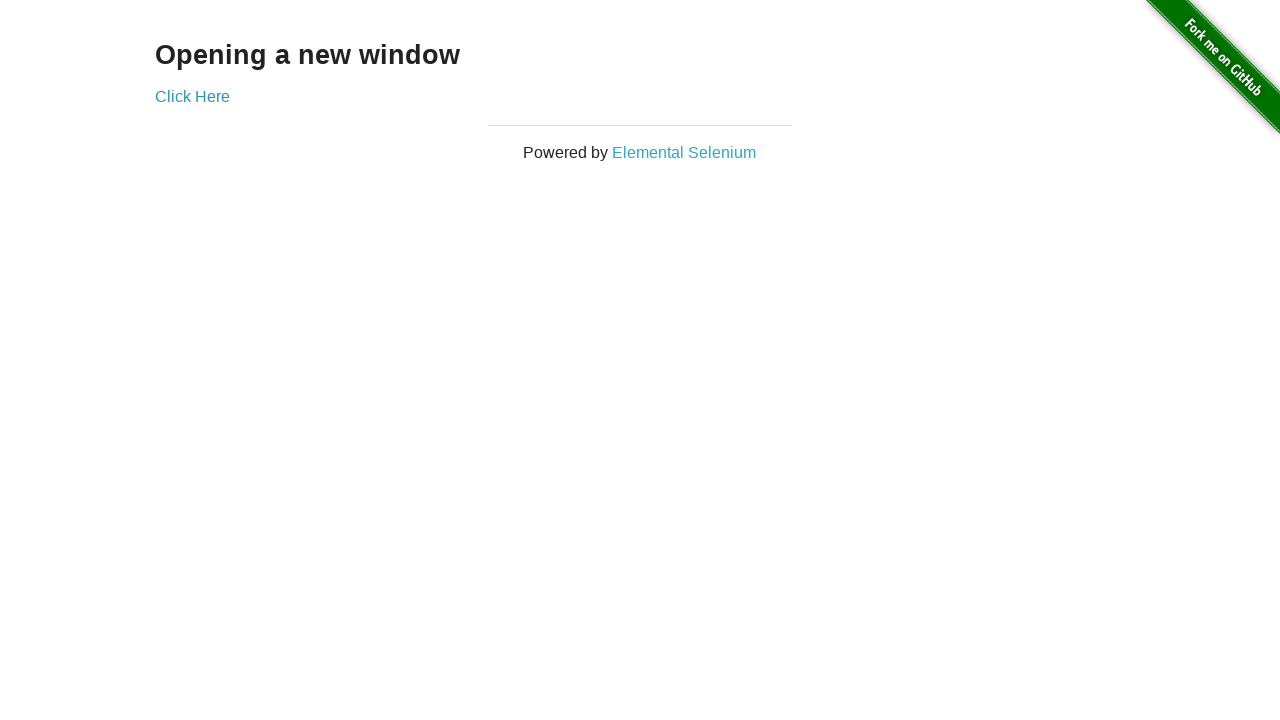

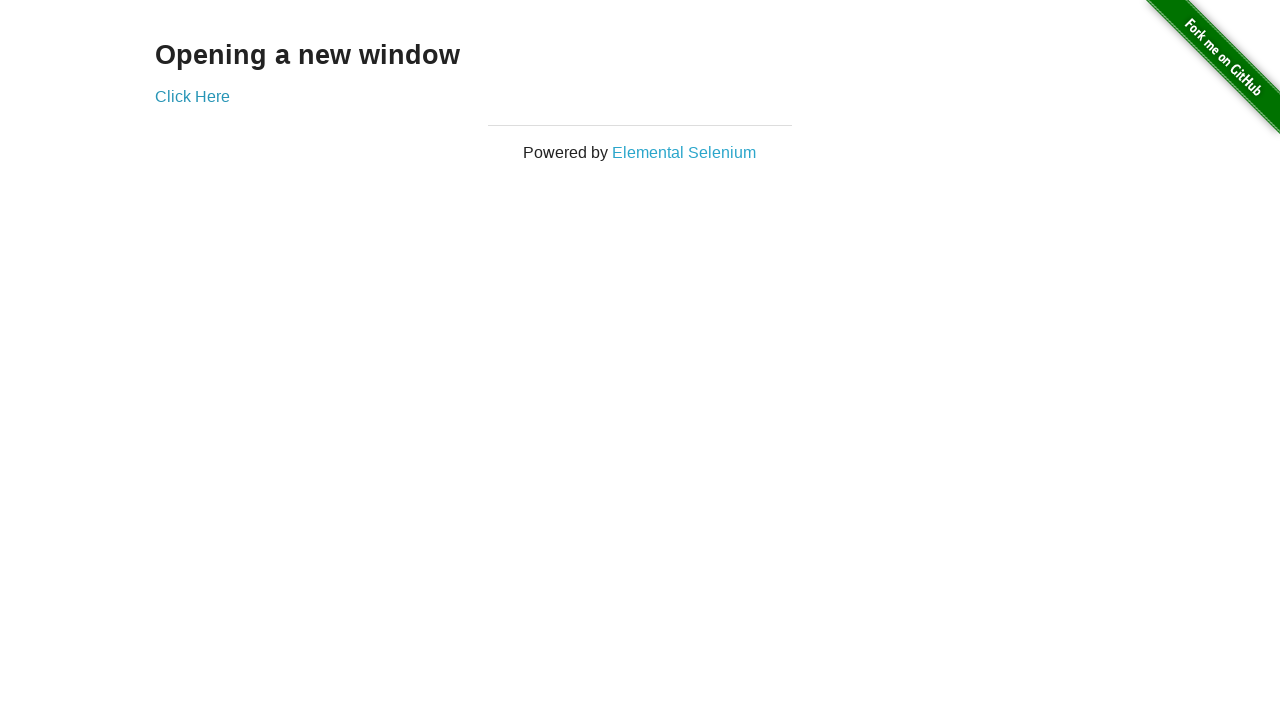